Tests registration form validation by entering mismatched email confirmation and verifying error message

Starting URL: https://alada.vn/tai-khoan/dang-ky.html

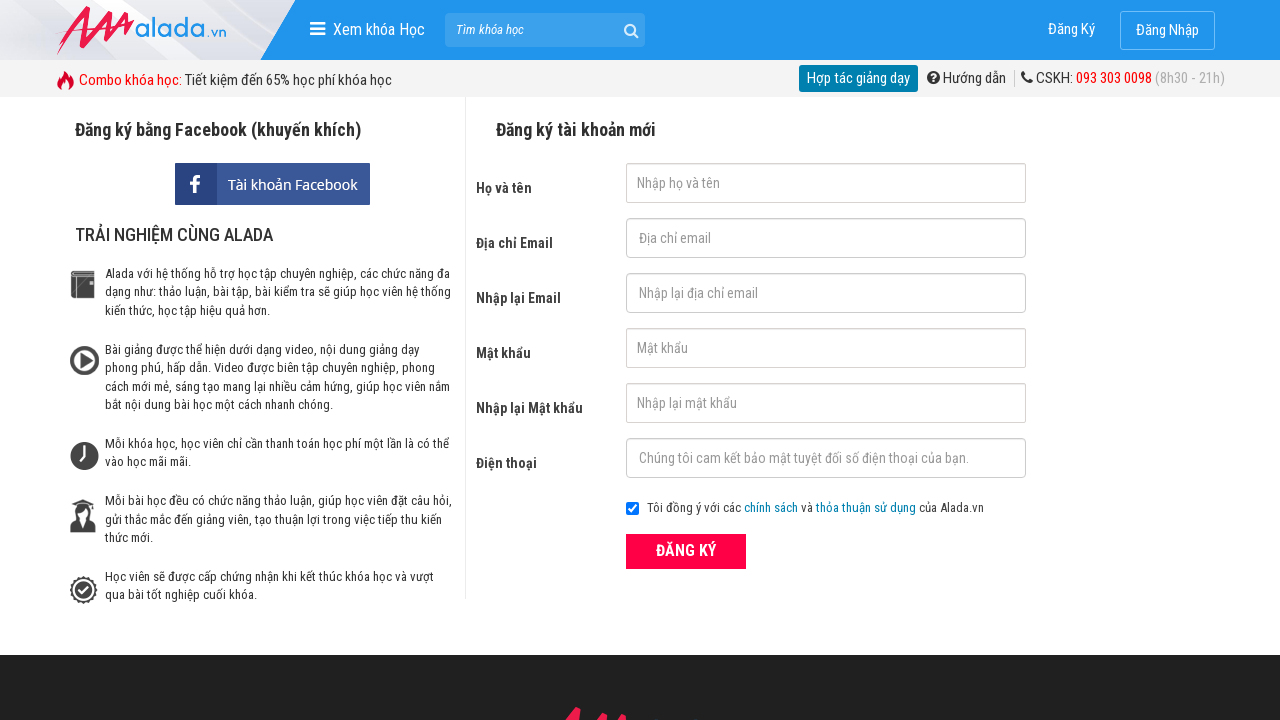

Filled first name field with 'Mon' on #txtFirstname
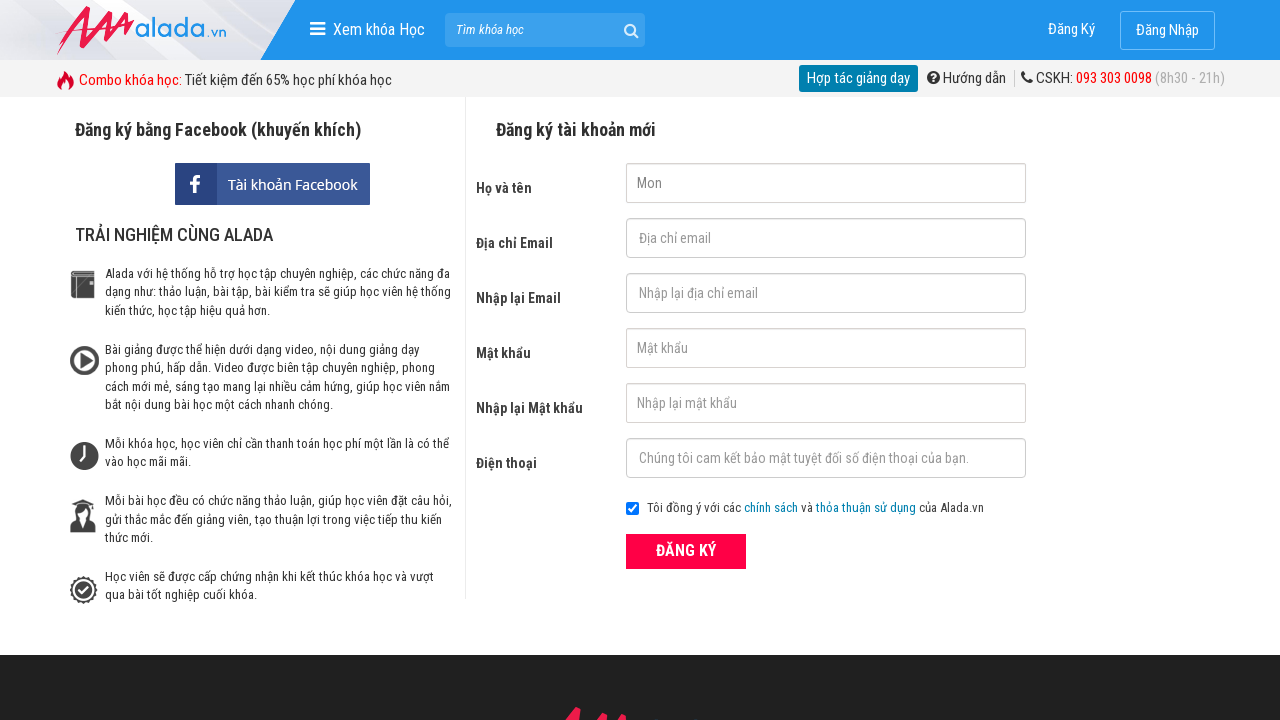

Filled email field with '3524652@gmail.com' on #txtEmail
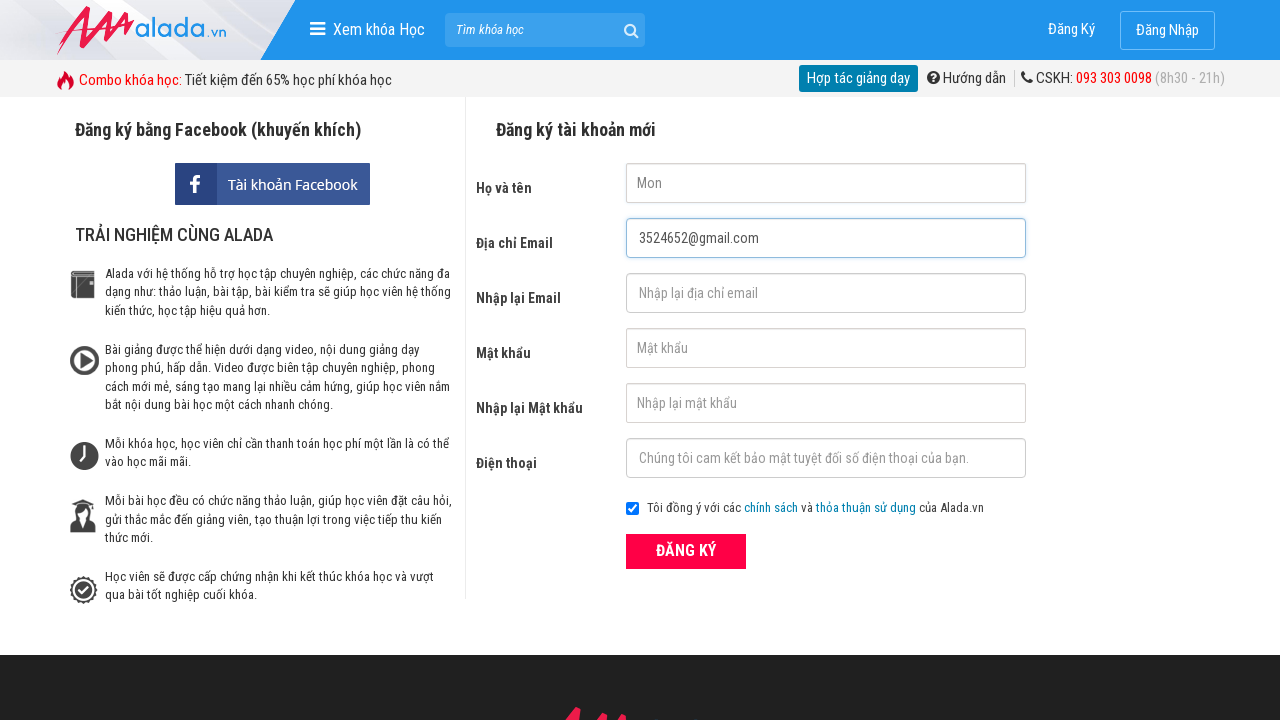

Filled email confirmation field with mismatched email '3524@gmail.com' on #txtCEmail
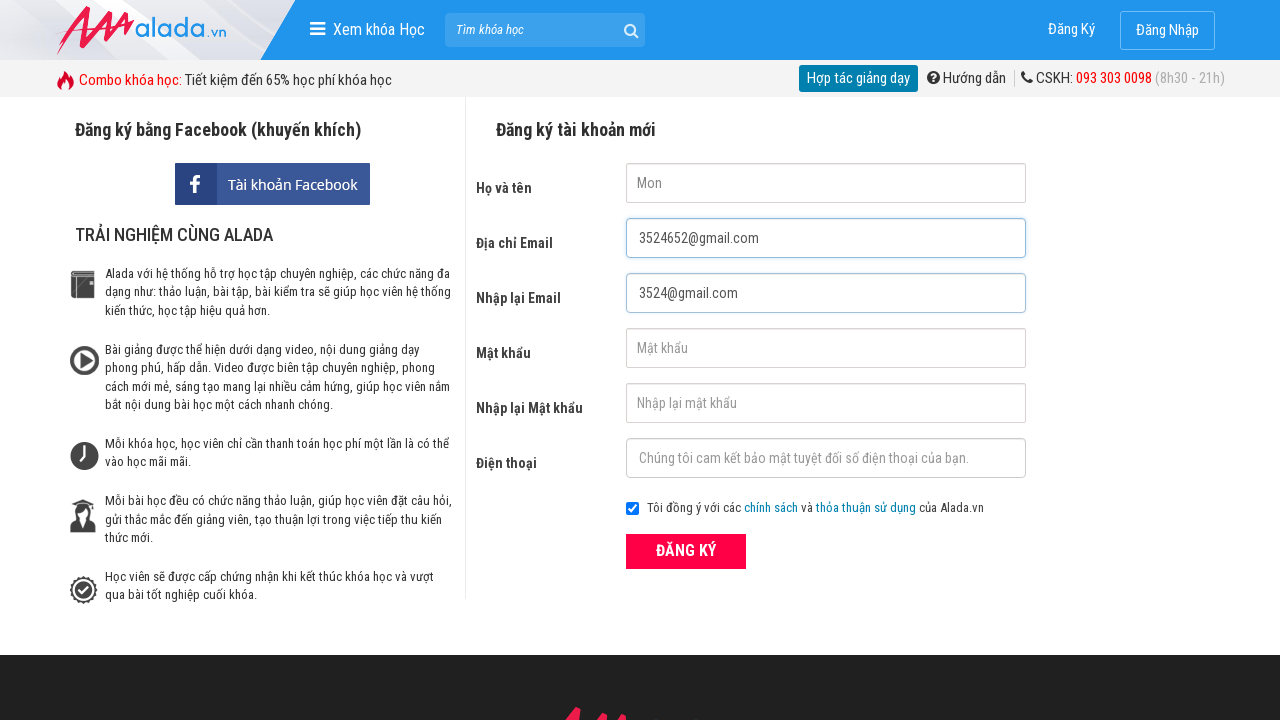

Filled password field with '123456' on #txtPassword
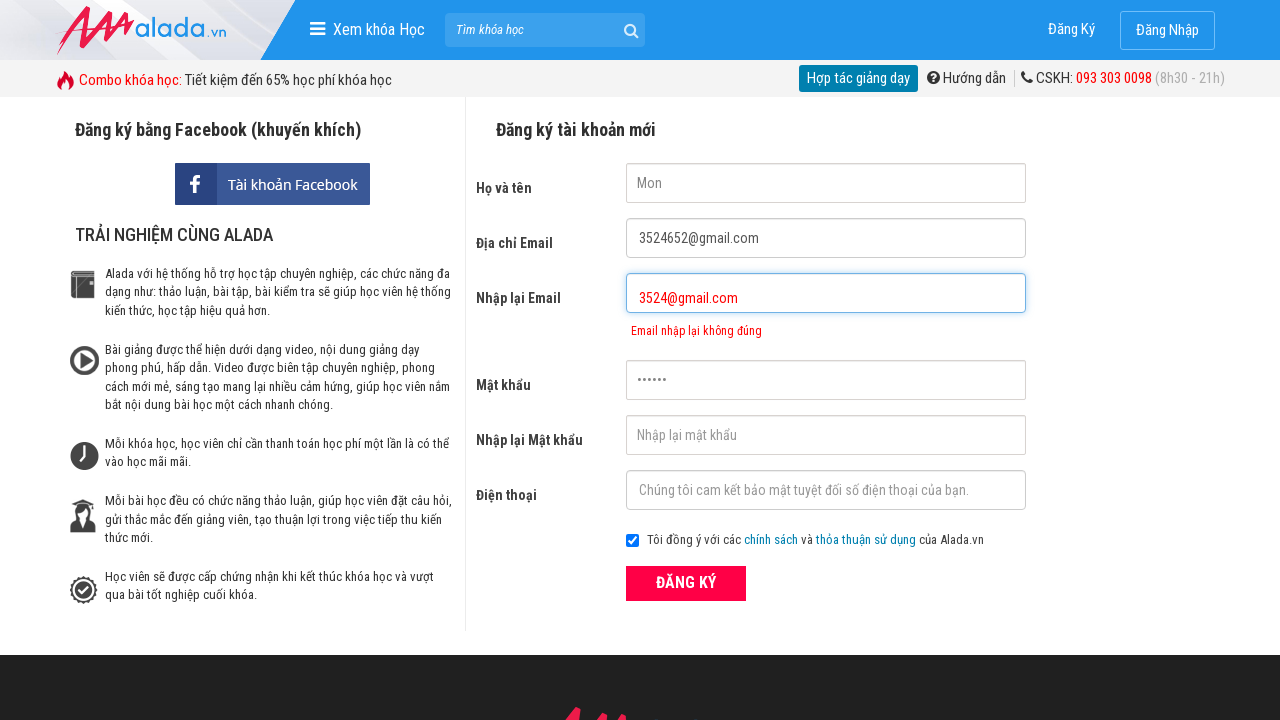

Filled password confirmation field with '123456' on #txtCPassword
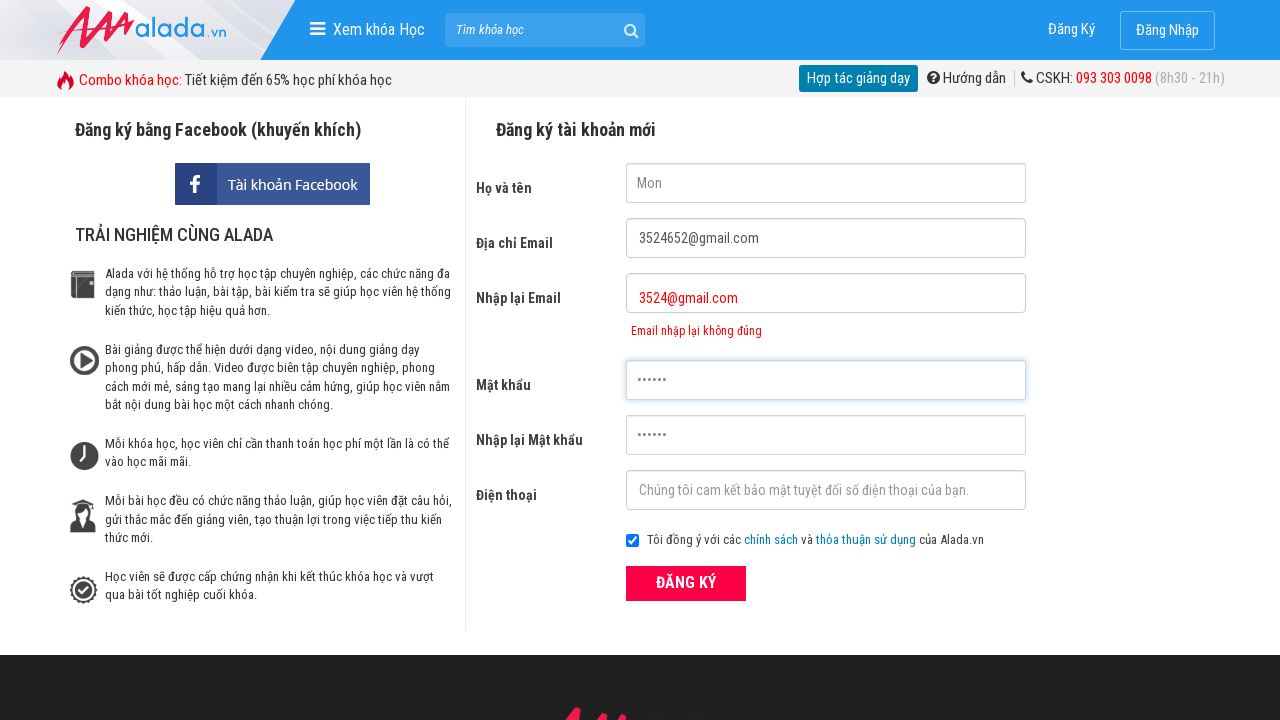

Filled phone field with '0392371935' on #txtPhone
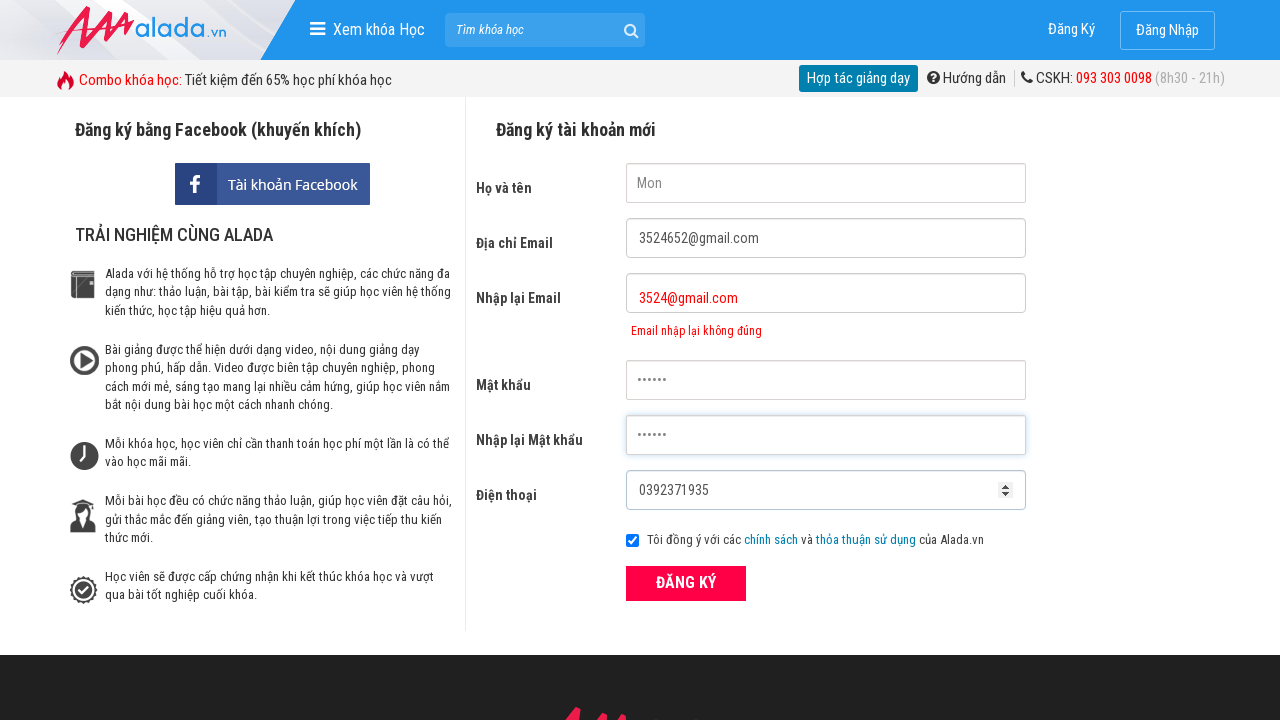

Clicked ĐĂNG KÝ (Register) button at (686, 583) on xpath=//form[@id='frmLogin']//button[text()='ĐĂNG KÝ']
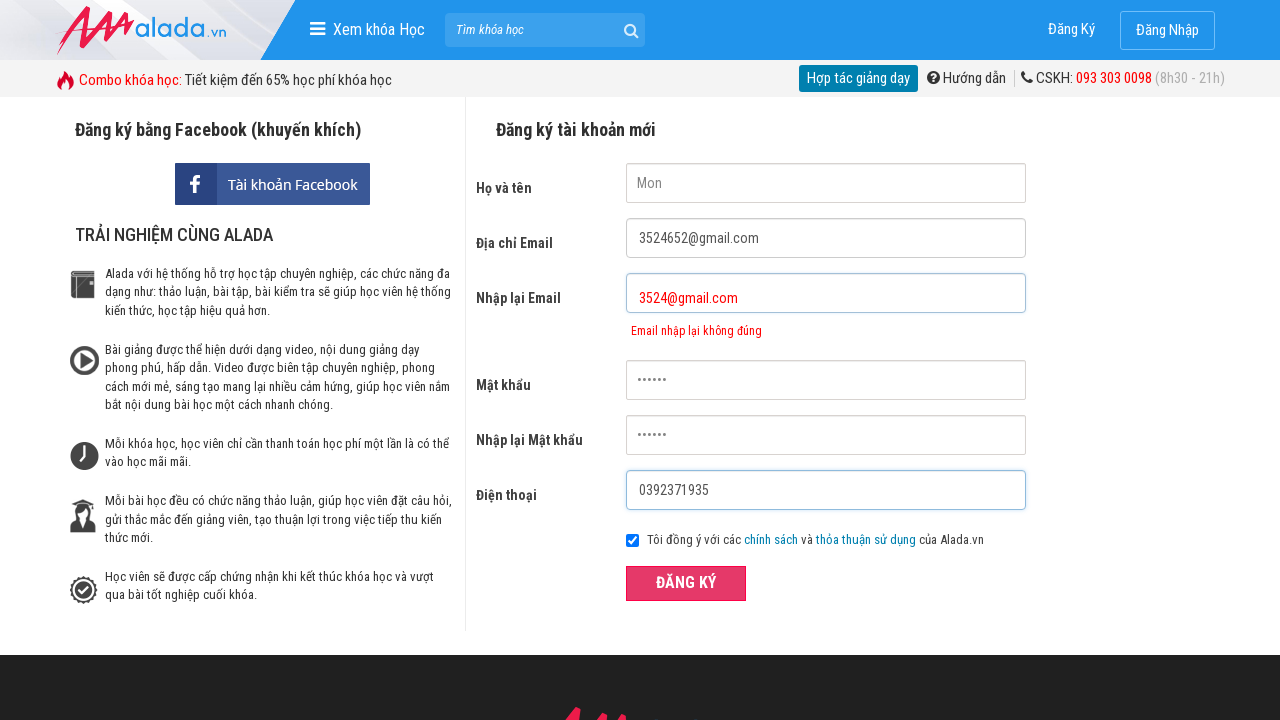

Email confirmation error message appeared, validating mismatched email detection
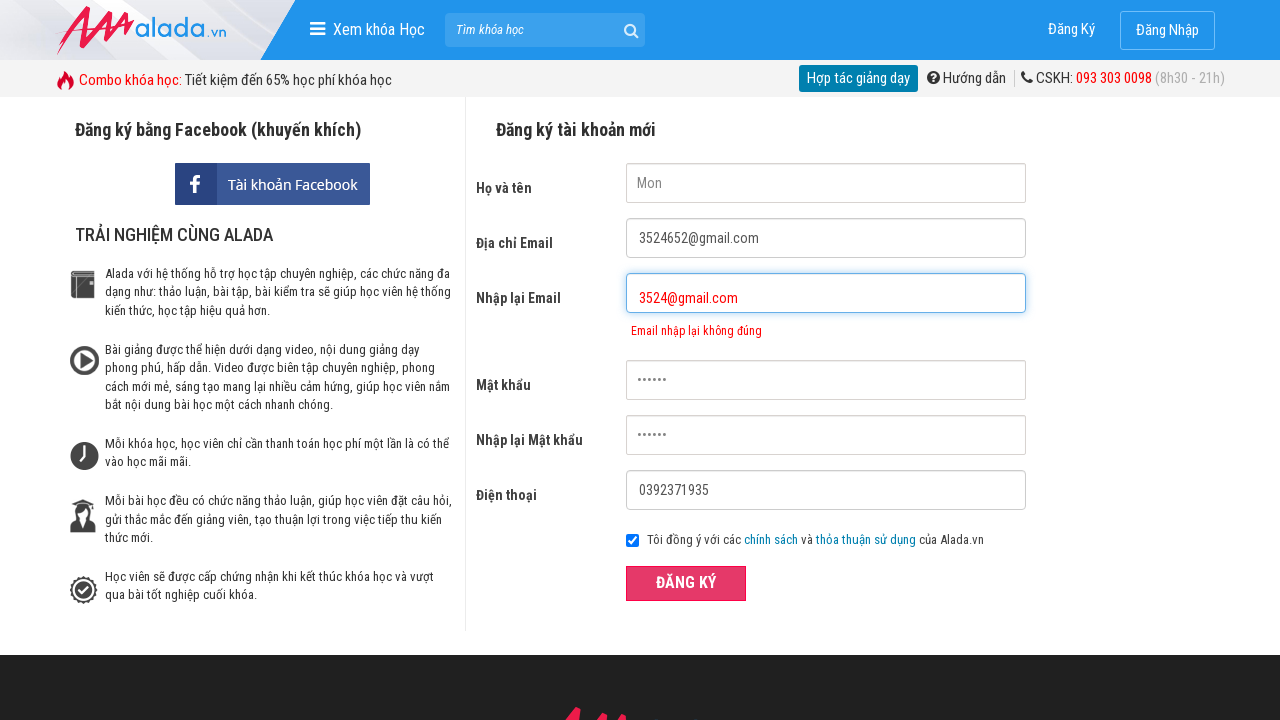

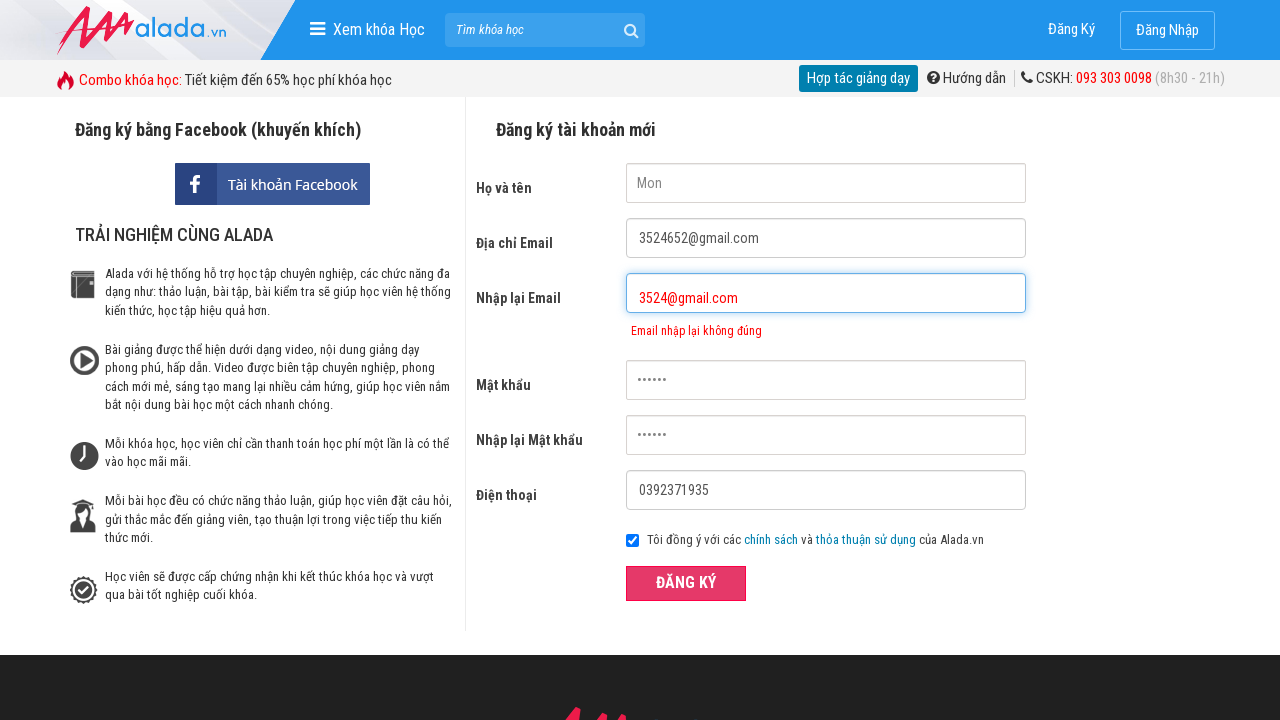